Tests Shadow DOM interaction on a practice page by filling form fields (email, username), reading text from various elements including nested elements and list items, and accessing elements within Shadow DOM.

Starting URL: https://jatin99.github.io/ShadowDomAssignment/

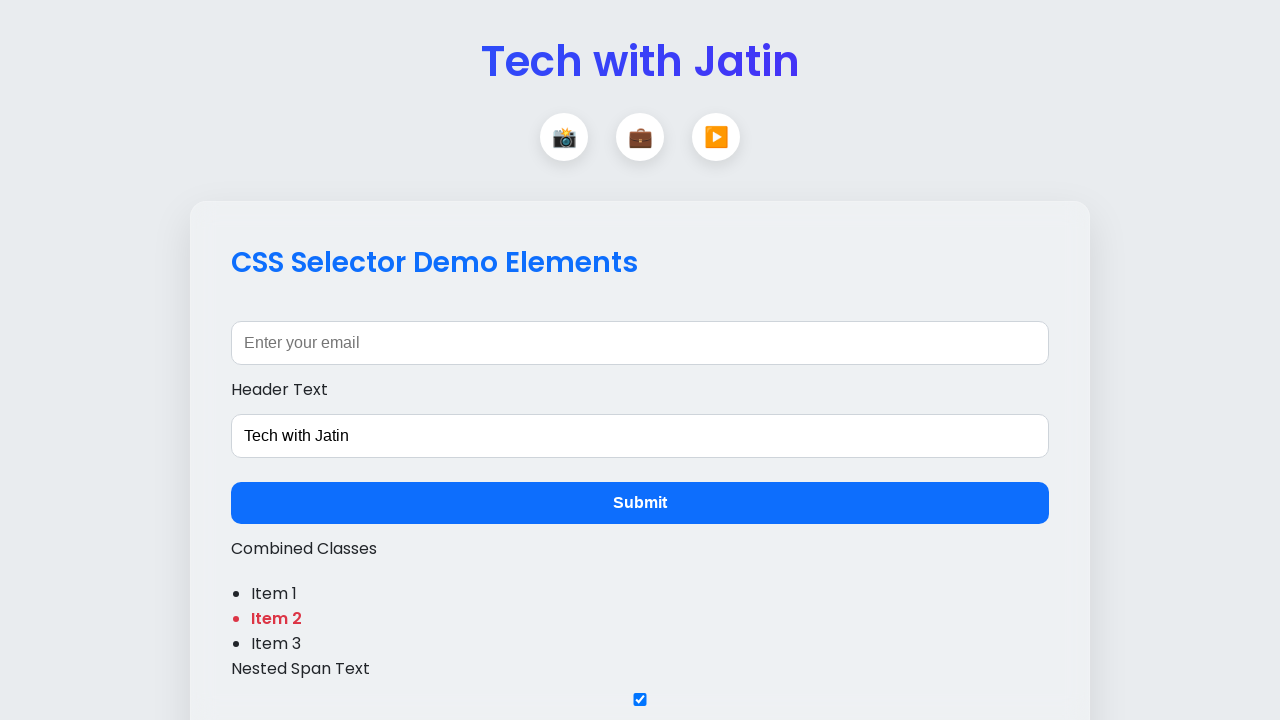

Filled email input field with 'Nitish' on input#email
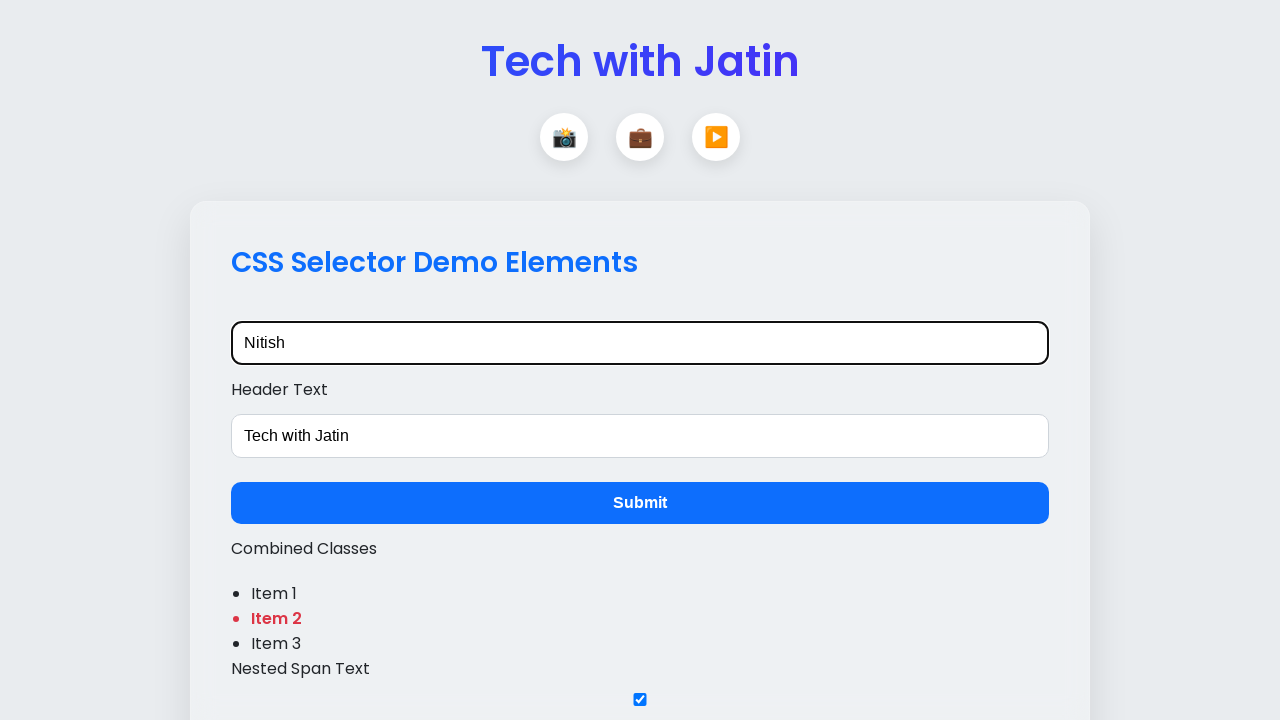

Read header div text for verification
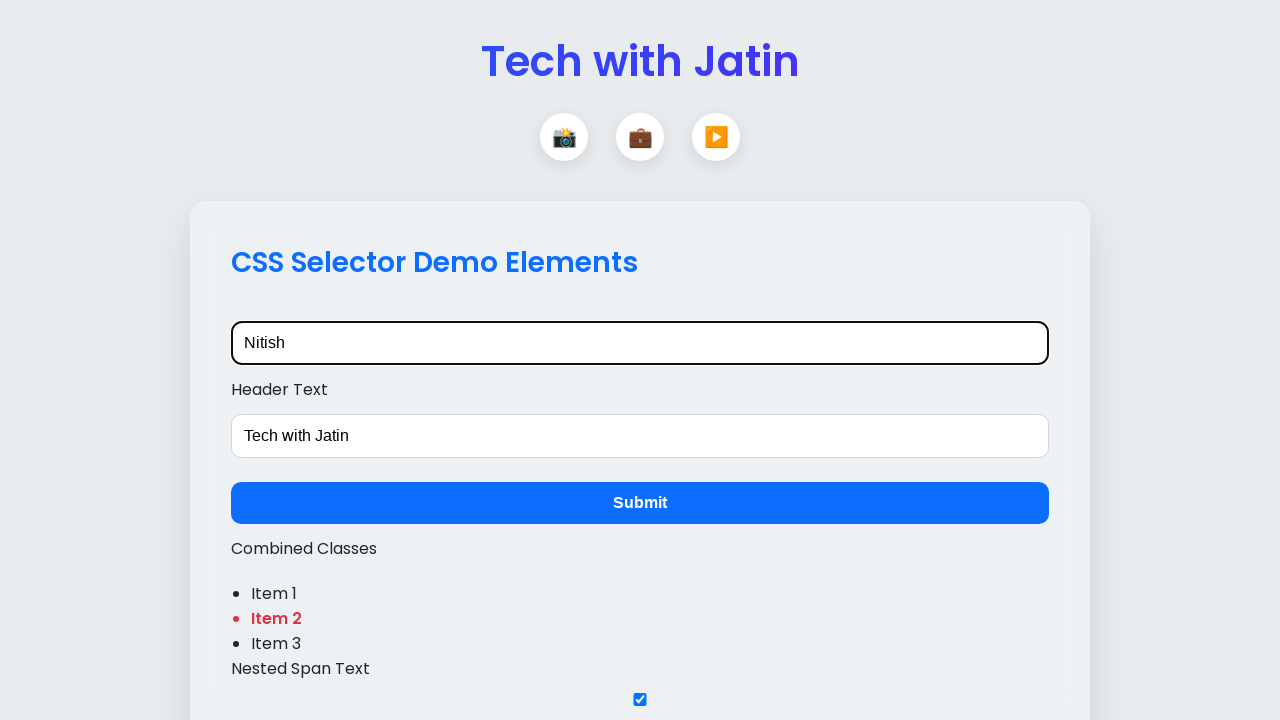

Filled username field with '1234' on input[name='username']
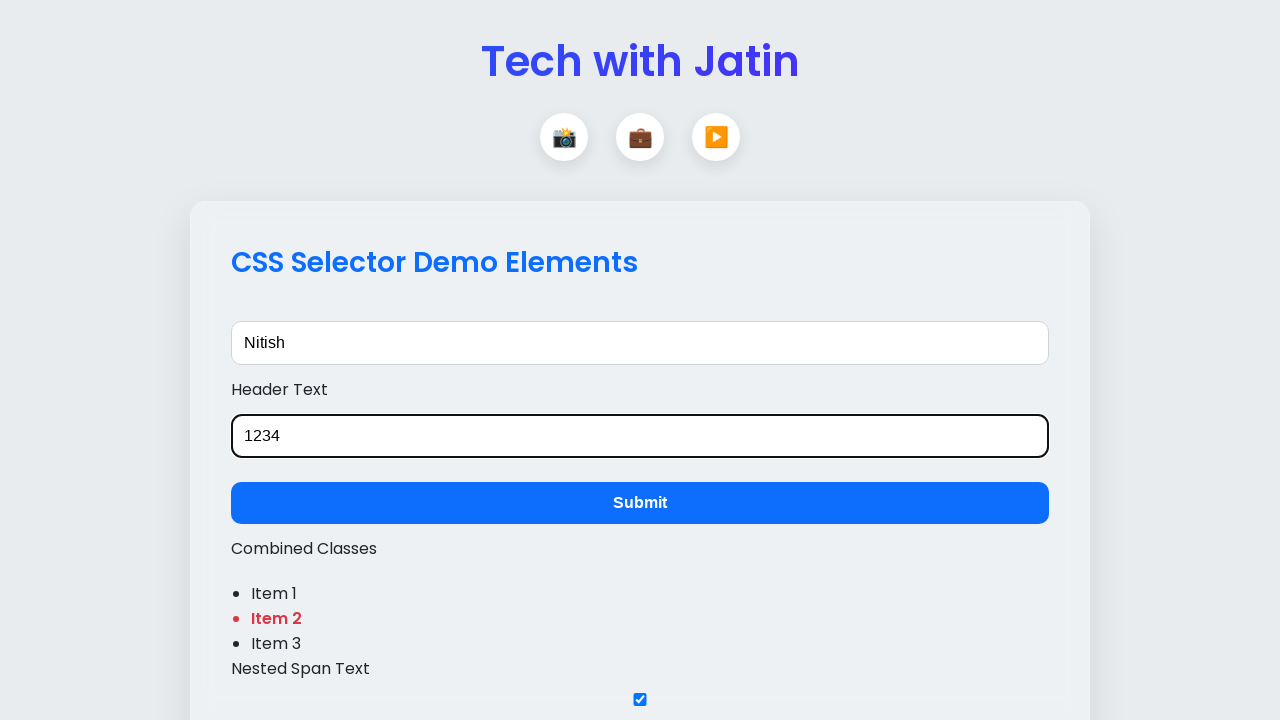

Submit button located and waited for visibility
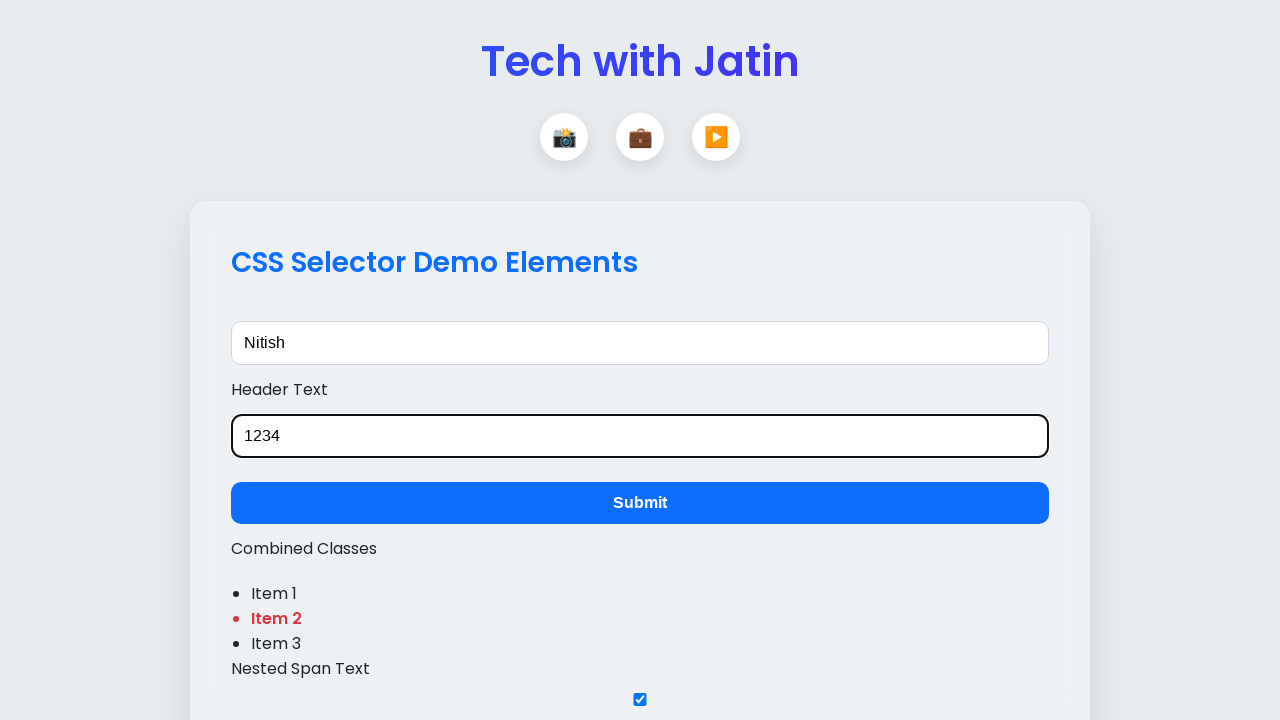

Combined div (main.header) located and waited for visibility
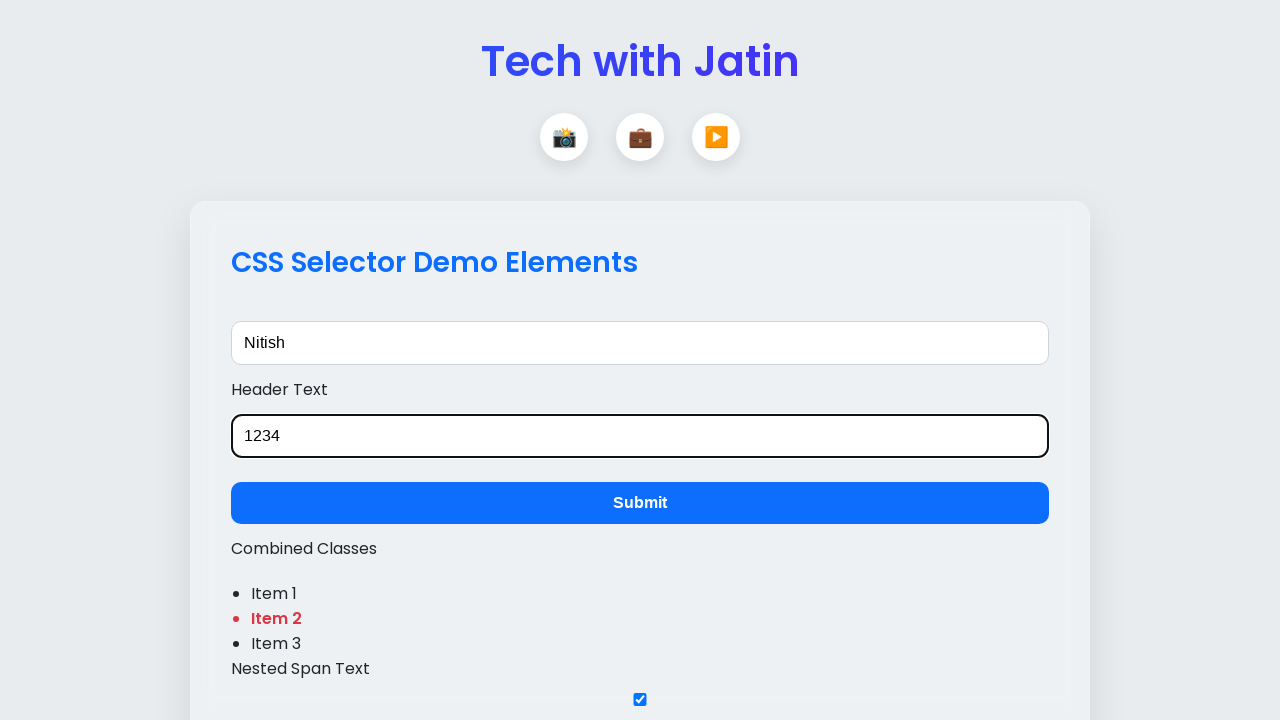

First list item located and waited for visibility
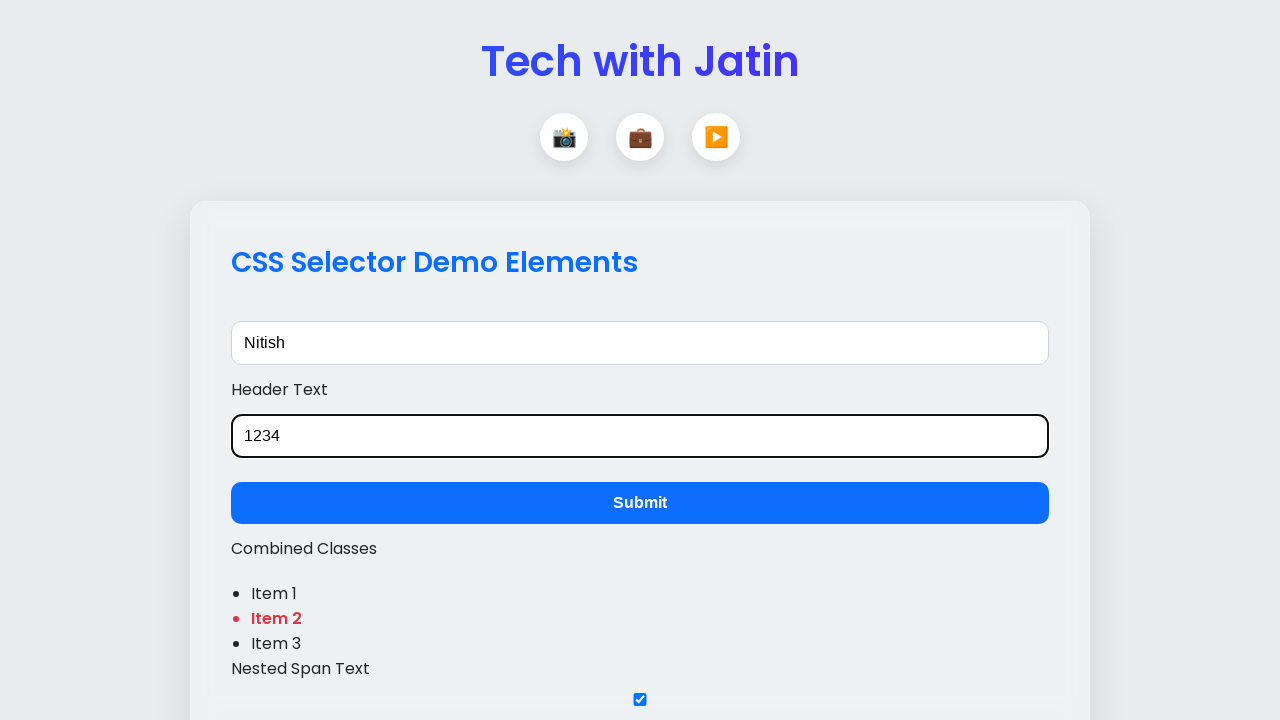

All list items located and first item waited for visibility
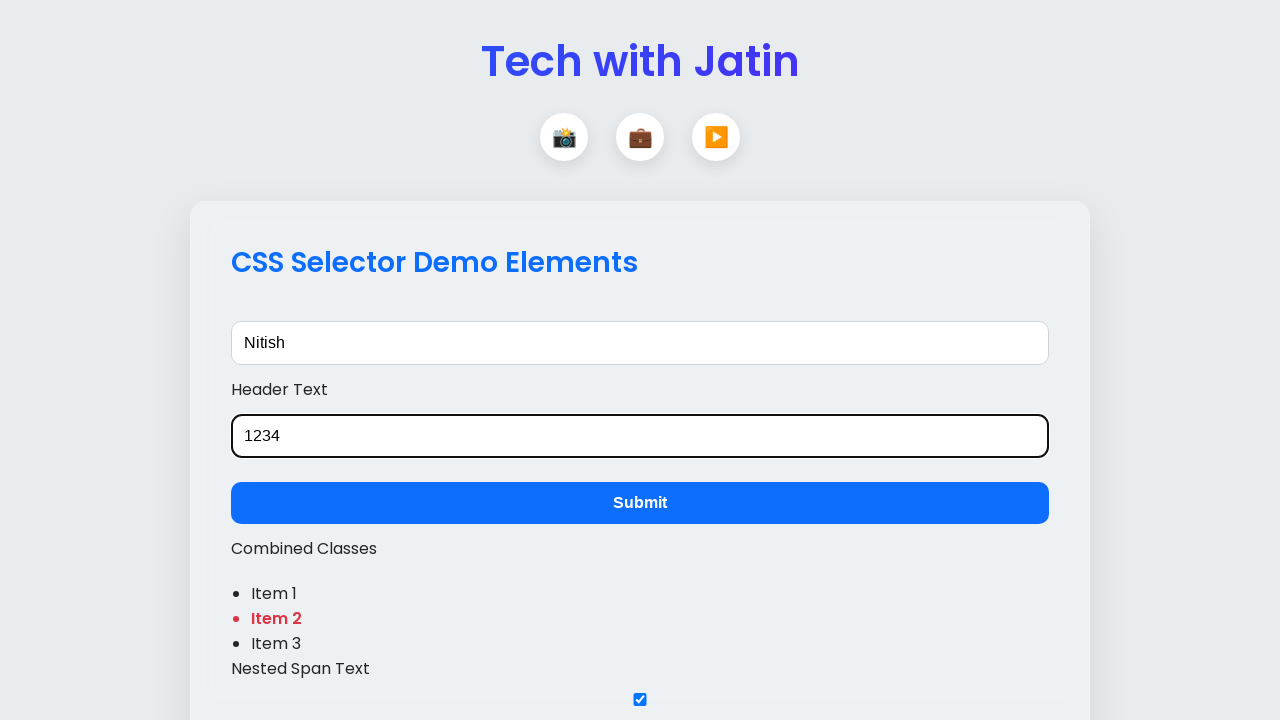

Third list item located and waited for visibility
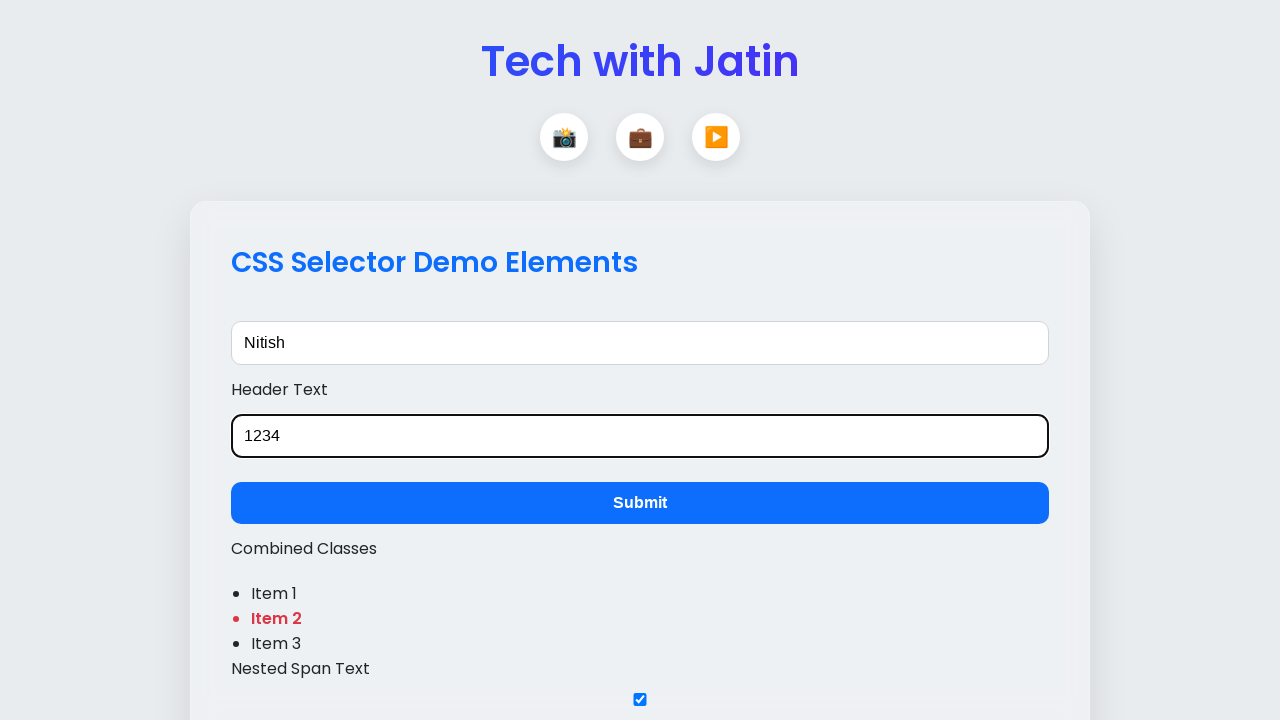

Nested span inside div located and waited for visibility
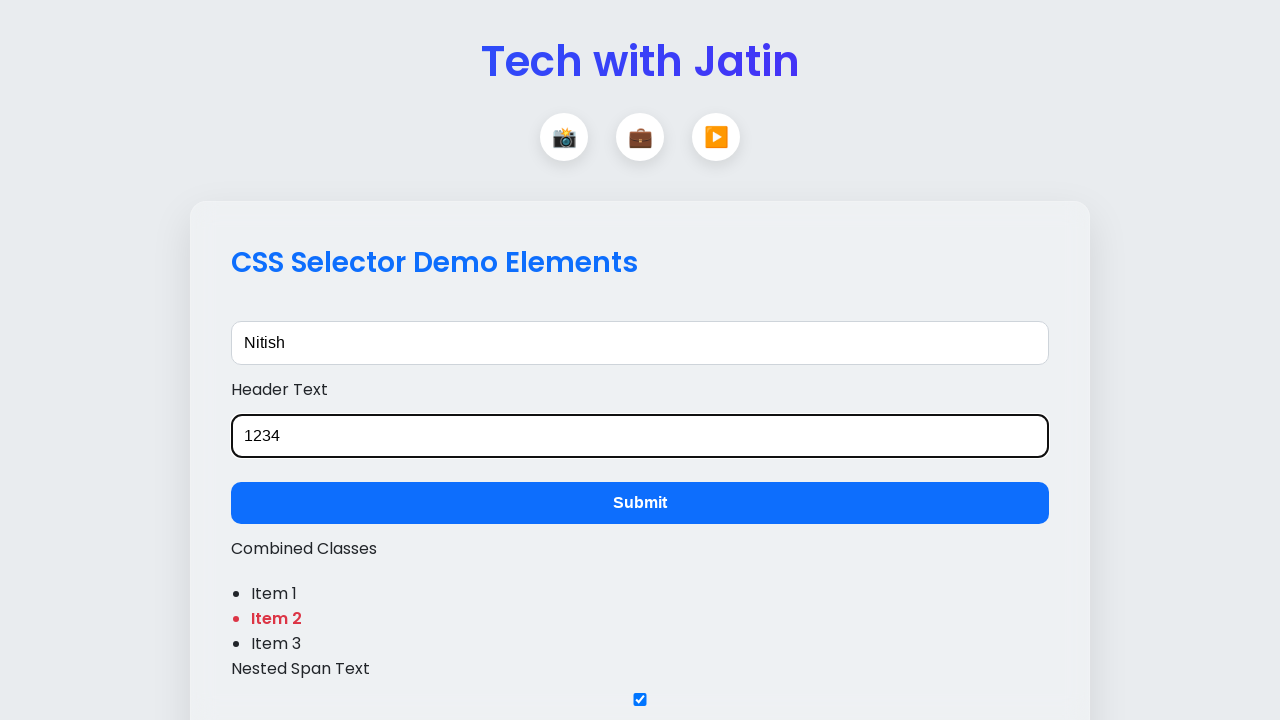

Shadow DOM header element inside my-component located and waited for visibility
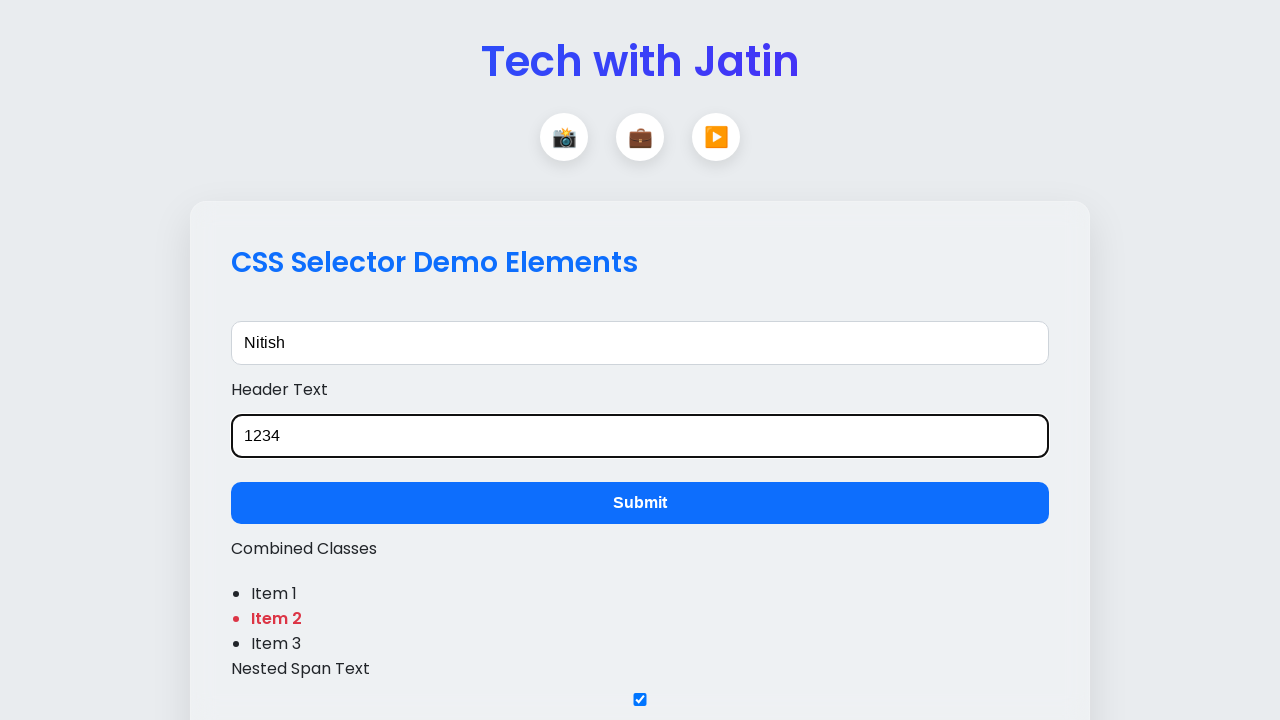

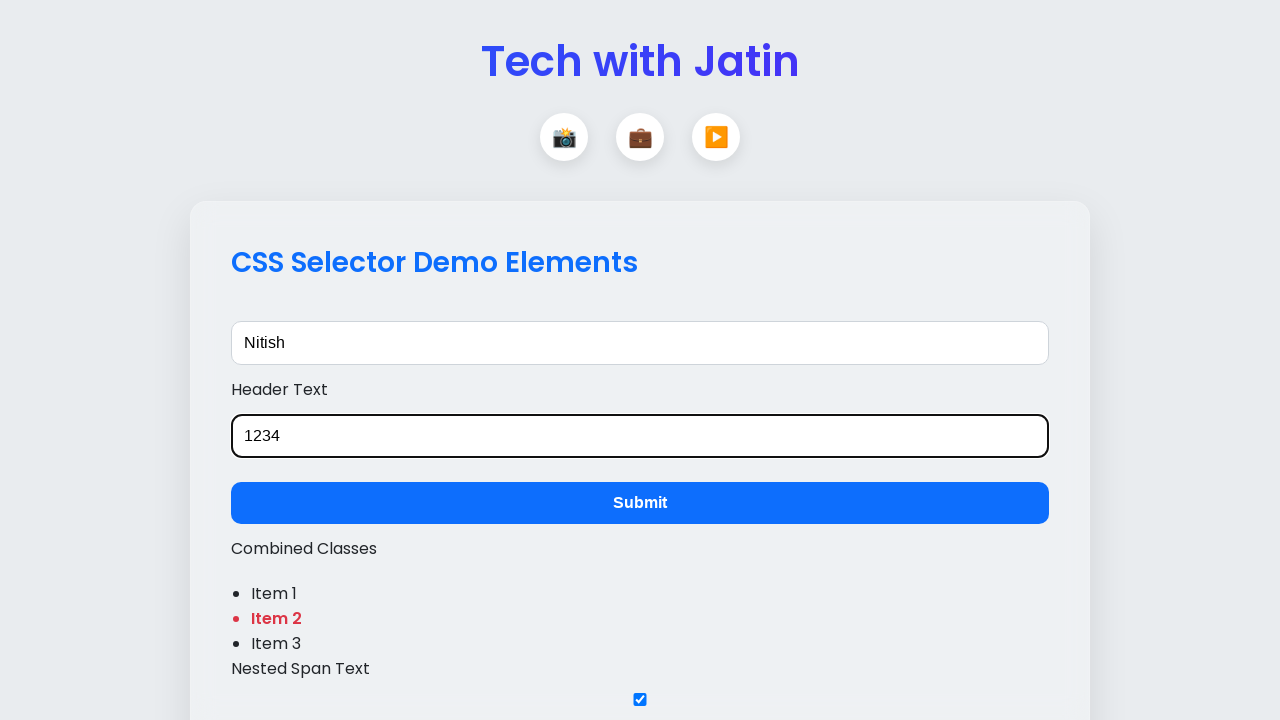